Tests the forgot password form functionality by entering an email address and submitting the password reset request form.

Starting URL: https://practice.expandtesting.com/forgot-password

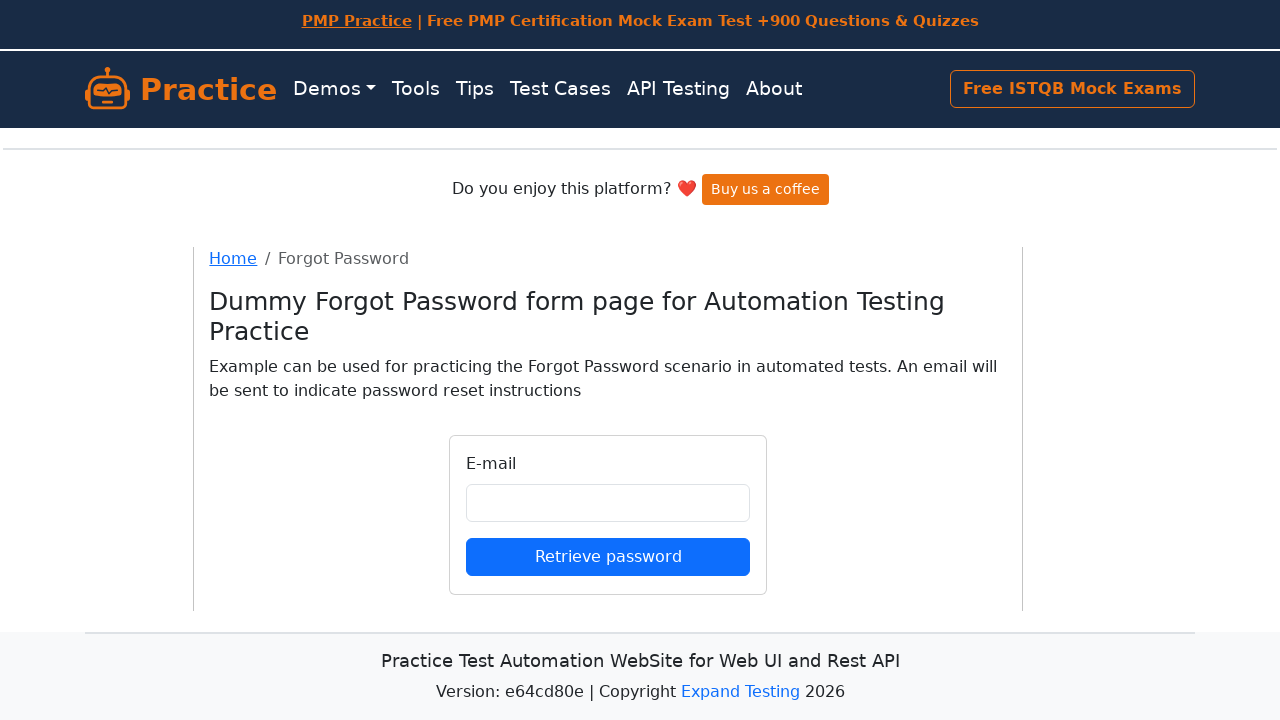

Filled email field with 'johndoe@testing.com' on input#email
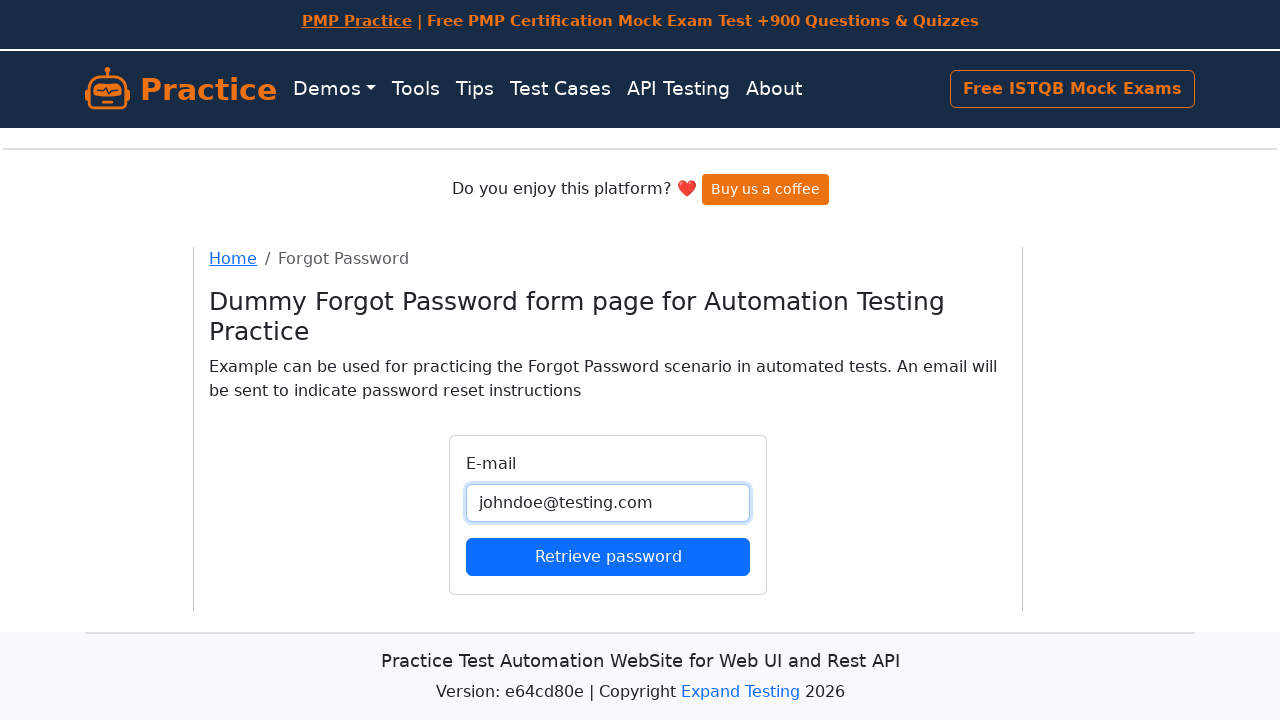

Clicked submit button to submit password reset form at (608, 556) on button[type='submit']
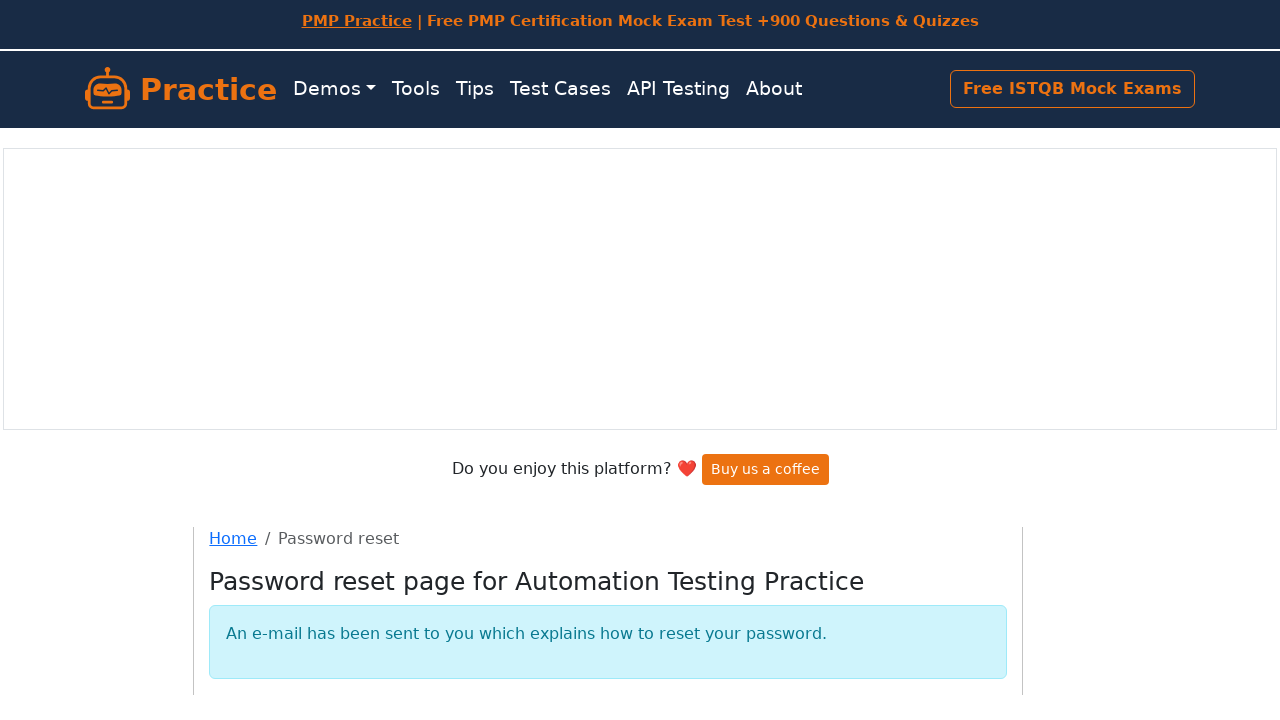

Form submission completed and page load stabilized
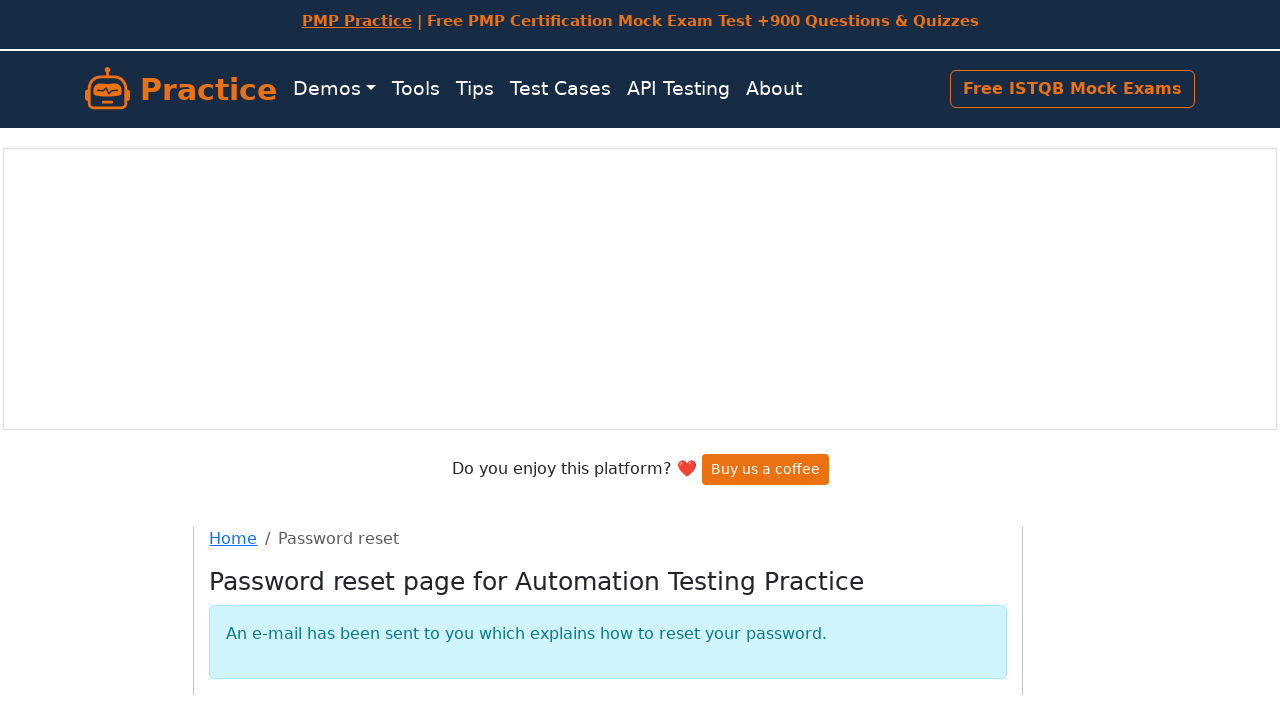

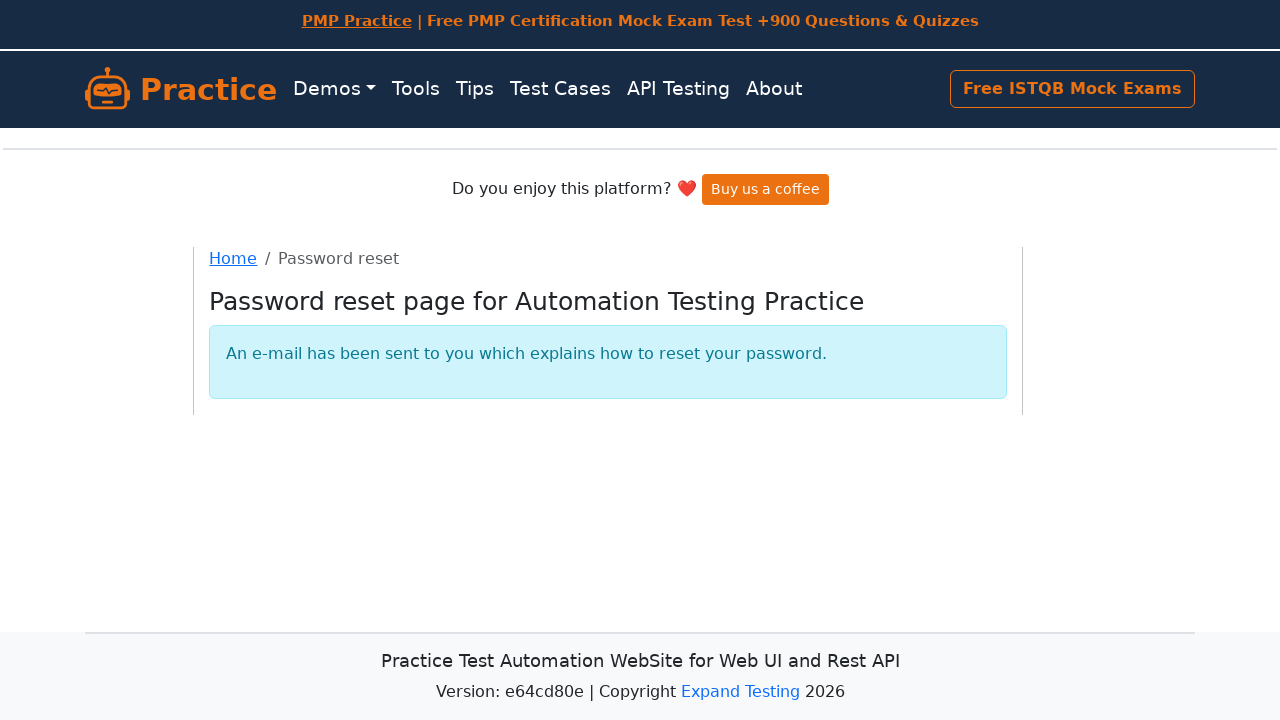